Navigates to a speed typing test page and verifies that the typing test content container loads successfully

Starting URL: https://www.speedtypingonline.com/typing-test

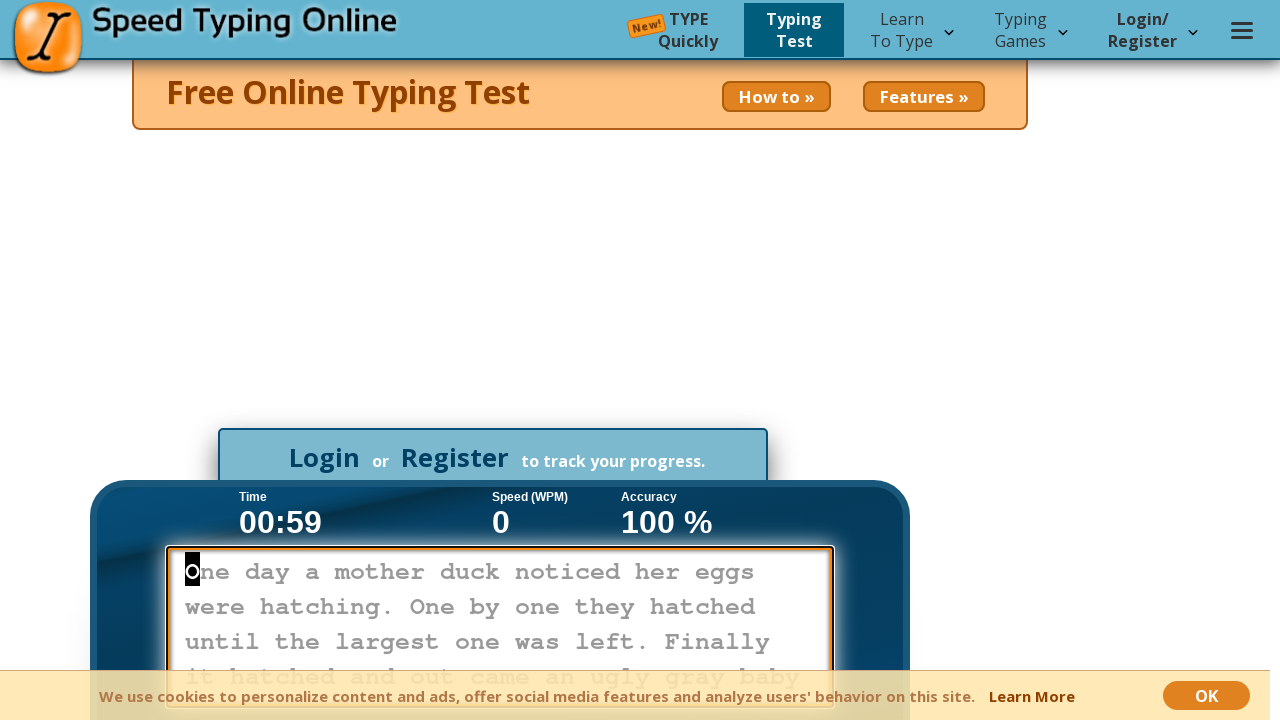

Navigated to speed typing test page
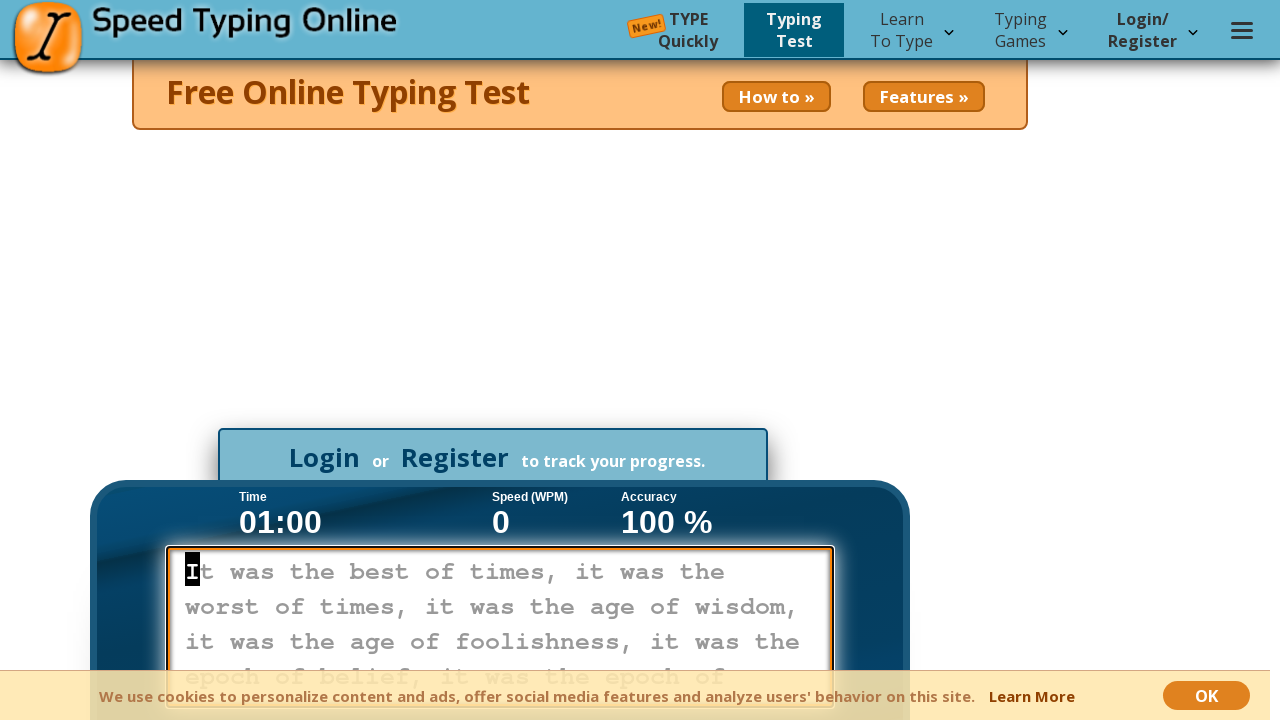

Typing test content container selector found
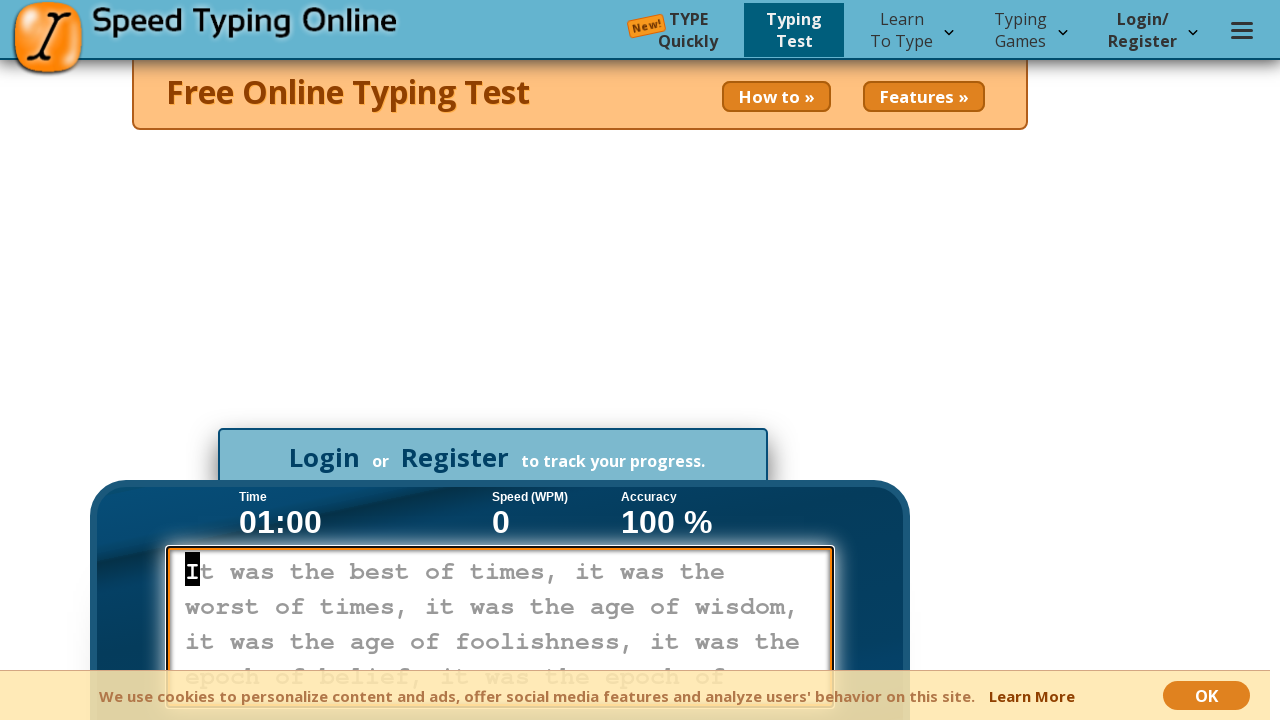

Located typing test content element
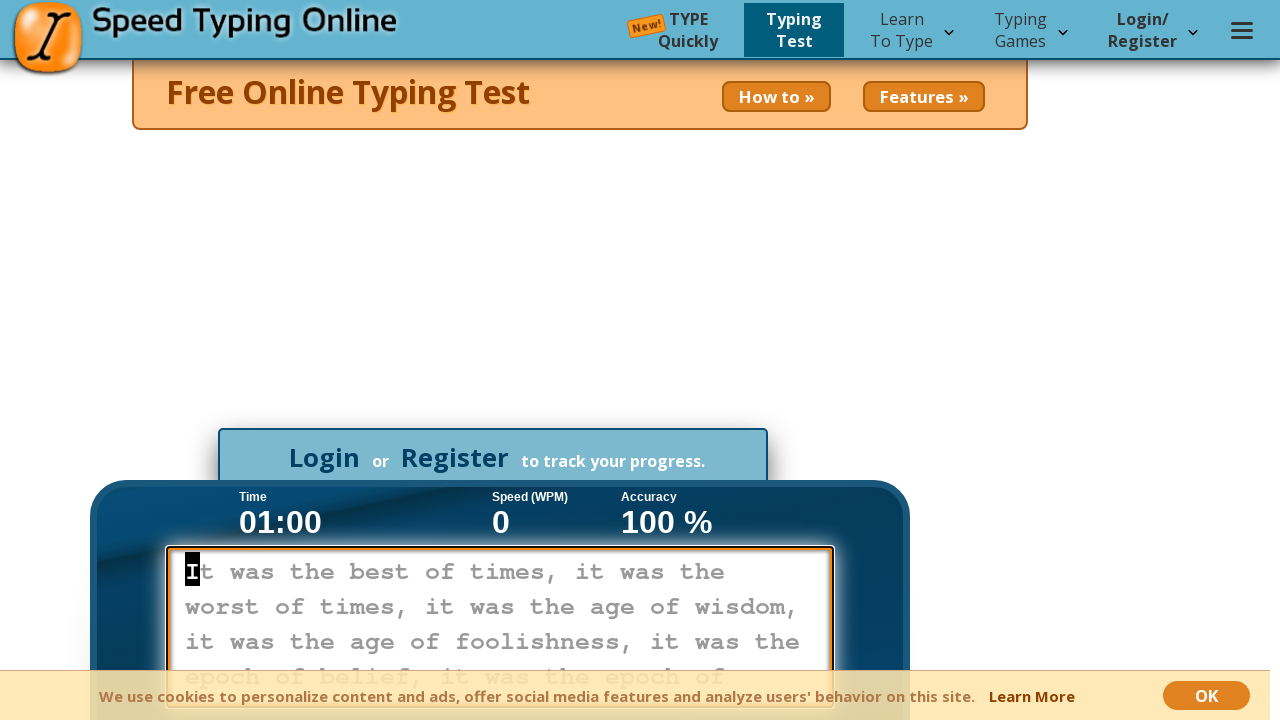

Typing test content container is visible and loaded successfully
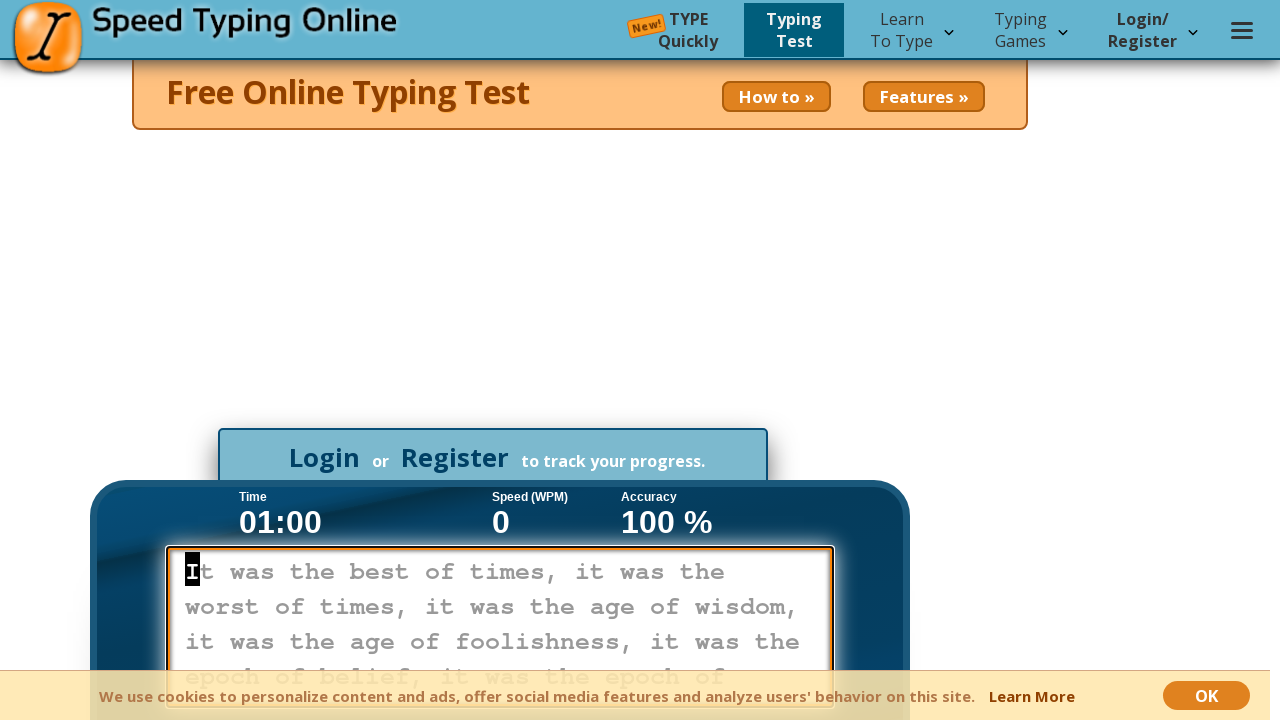

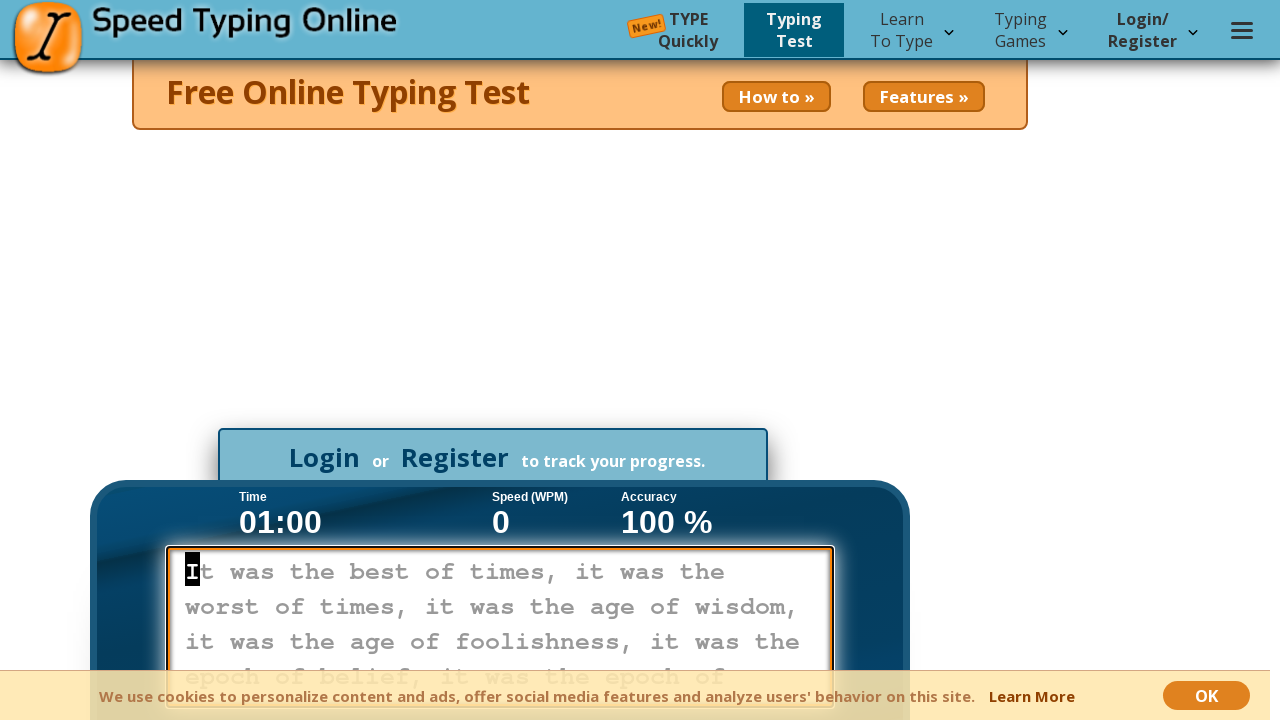